Tests dynamic loading where a hidden element becomes visible after clicking start button. Verifies element is initially hidden, clicks start, and confirms visibility.

Starting URL: https://the-internet.herokuapp.com/dynamic_loading/1

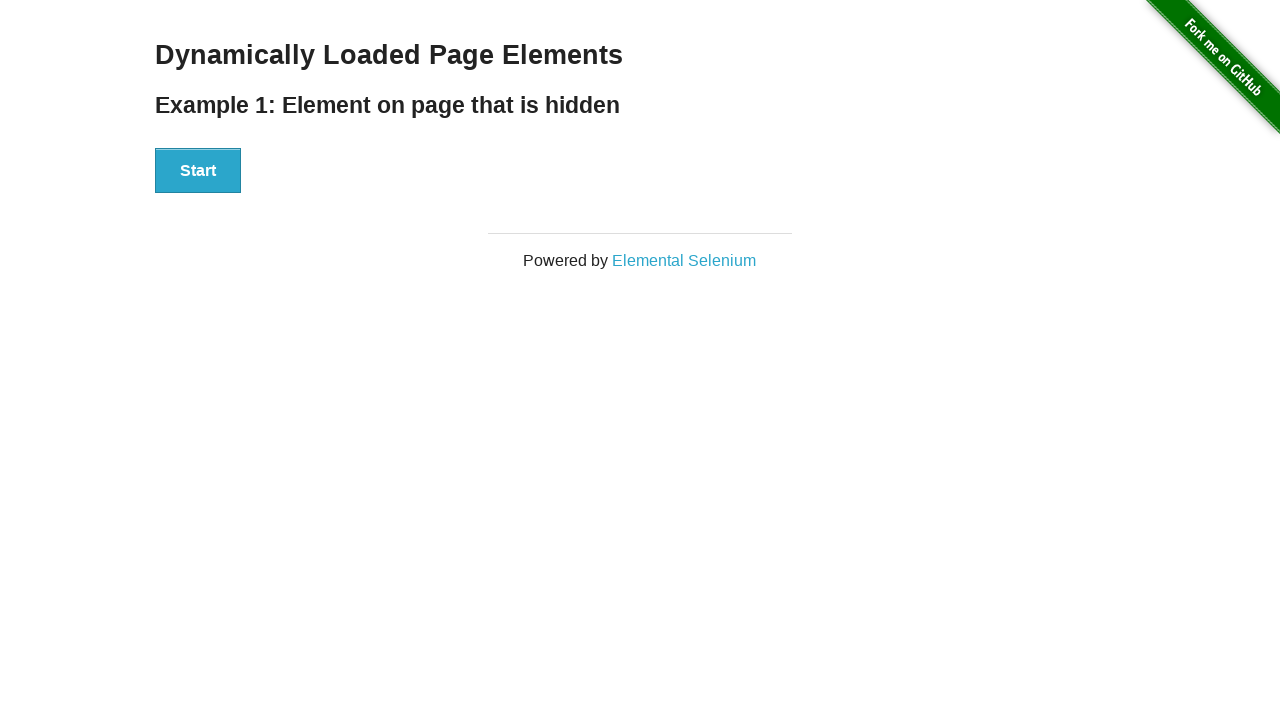

Located the Hello World element
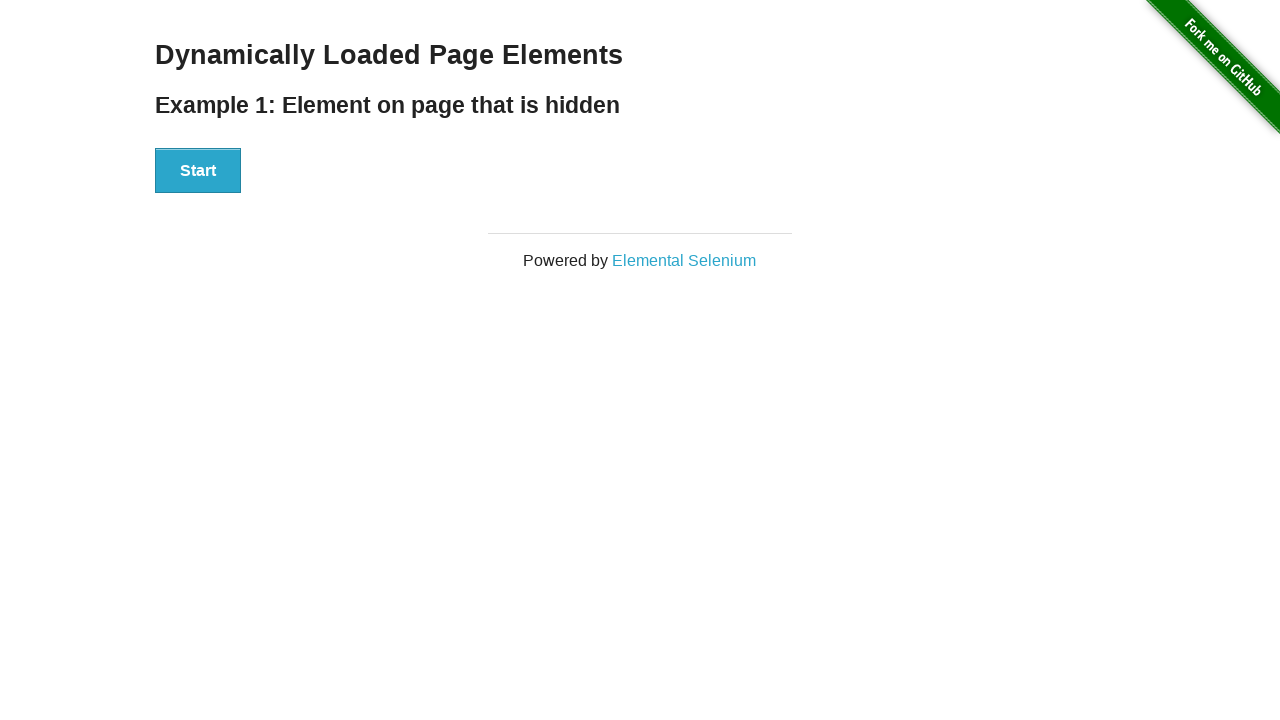

Verified Hello World element is initially hidden
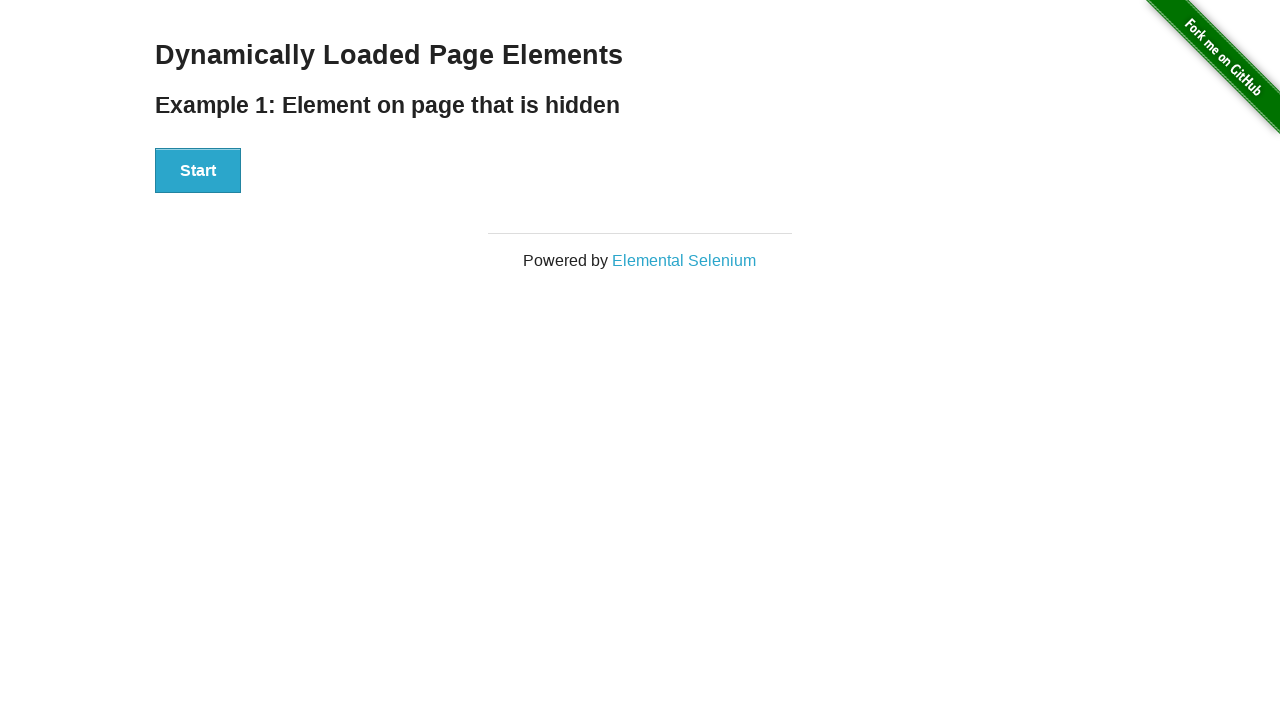

Clicked Start button to trigger dynamic loading at (198, 171) on xpath=//div[@id='start']//button
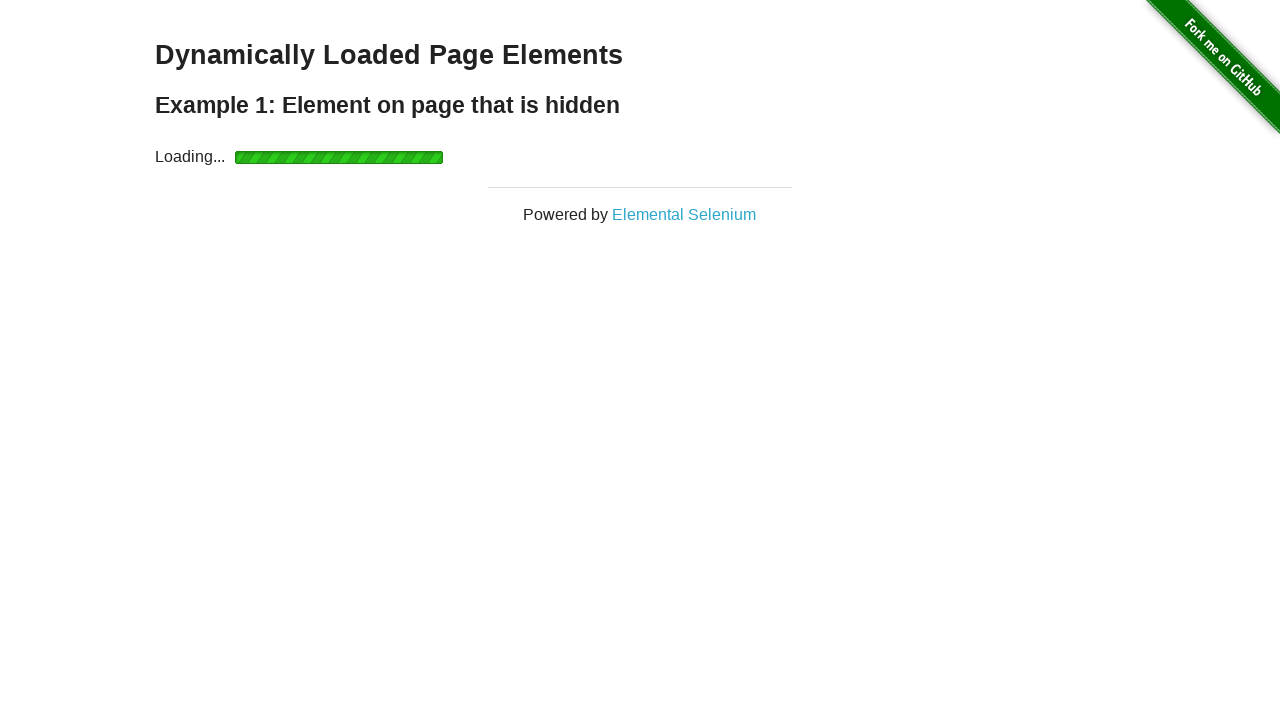

Waited for Hello World element to become visible
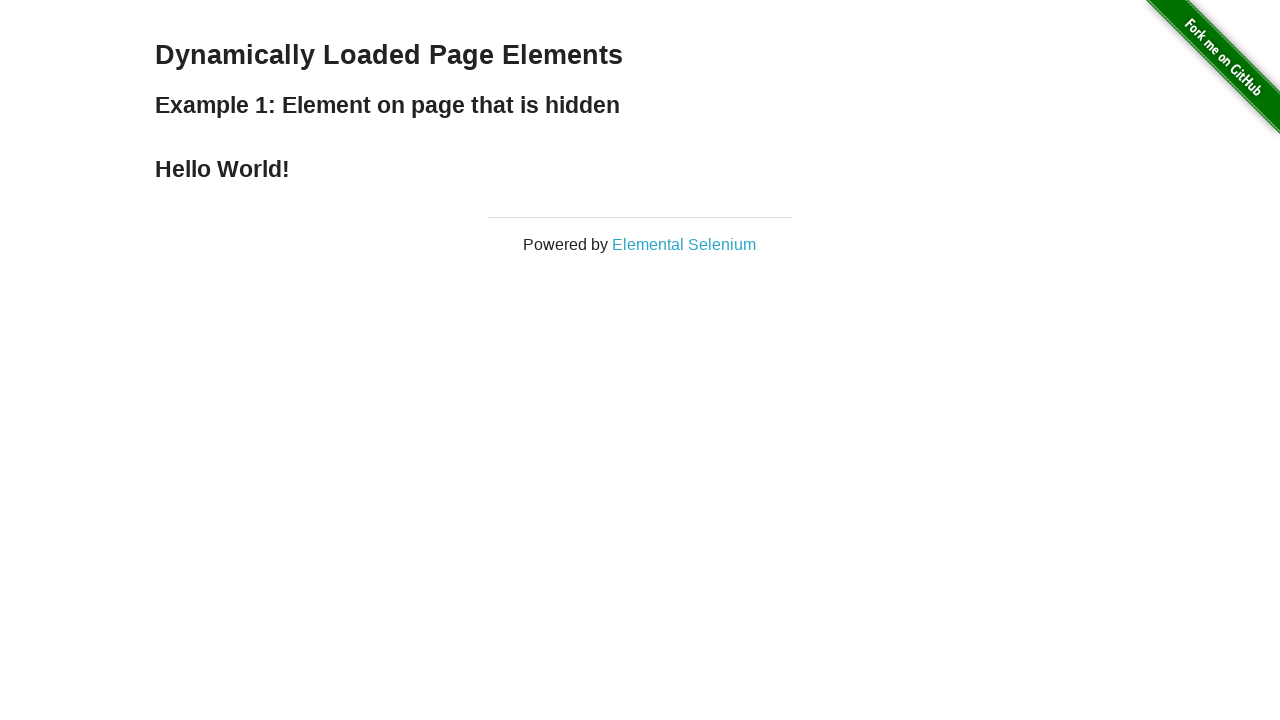

Verified Hello World element is now visible
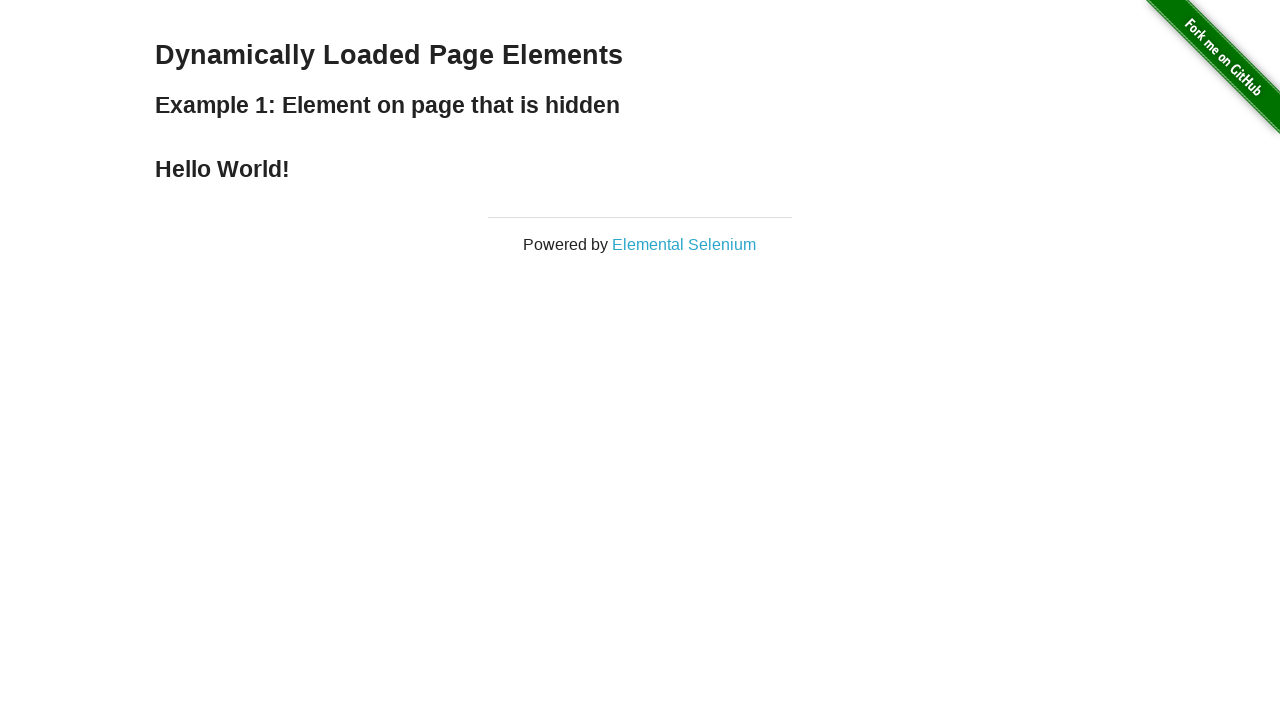

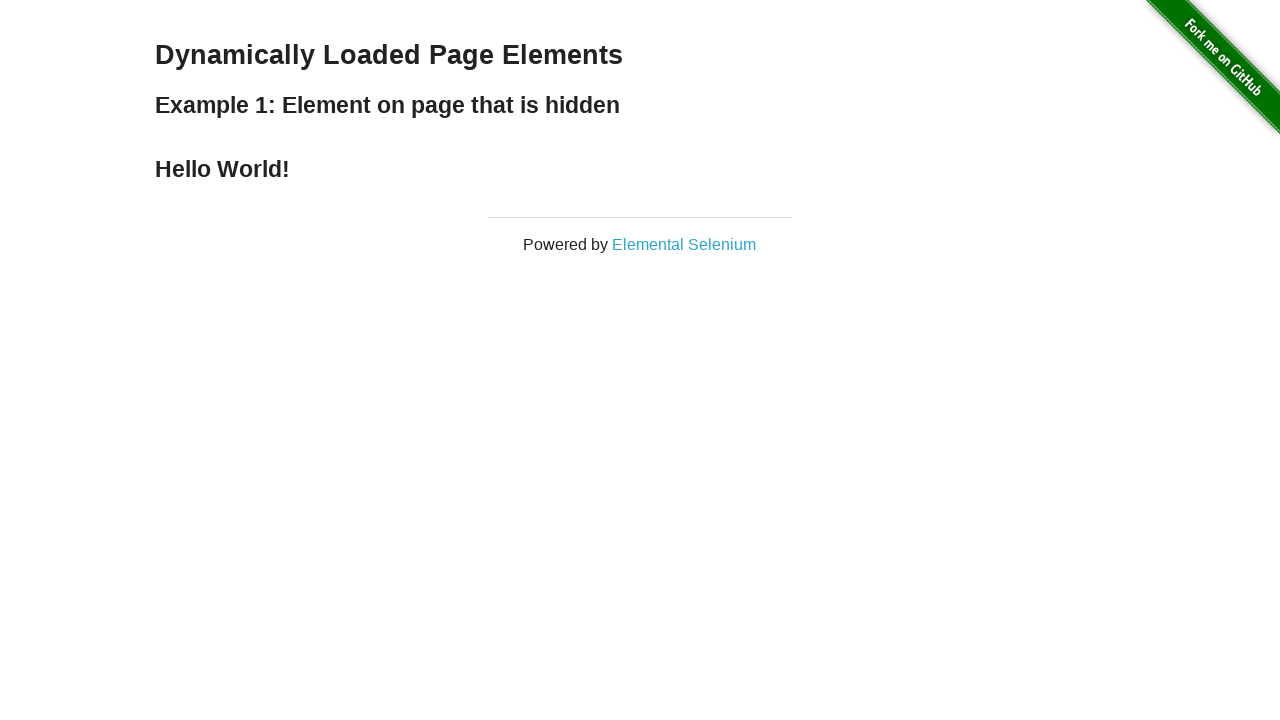